Tests the GPS coordinates lookup functionality by entering a Spanish address and clicking the button to obtain coordinates, then verifying the latitude and longitude fields are populated.

Starting URL: https://www.coordenadas-gps.com/

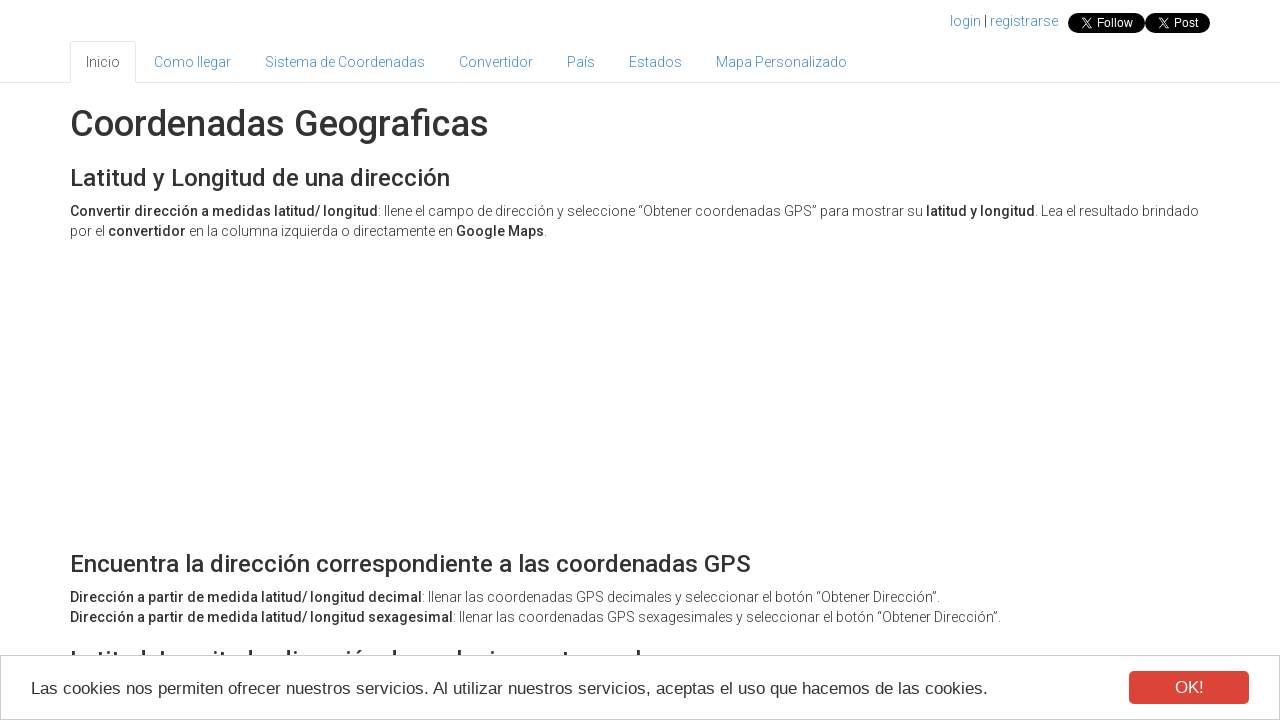

Filled address field with Spanish address 'CARRER JUAN XXIII 2' on #address
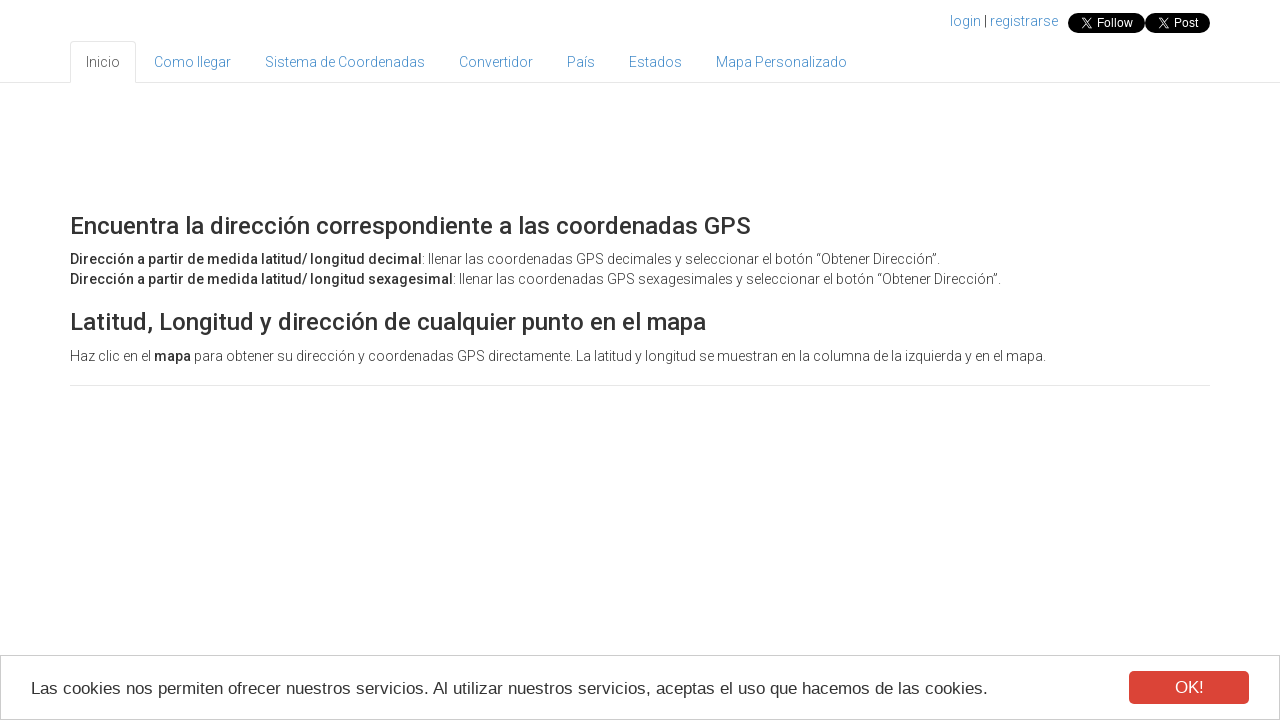

Clicked 'Obtener Coordenadas GPS' button to lookup GPS coordinates at (266, 361) on xpath=//button[contains(text(), 'Obtener Coordenadas GPS')]
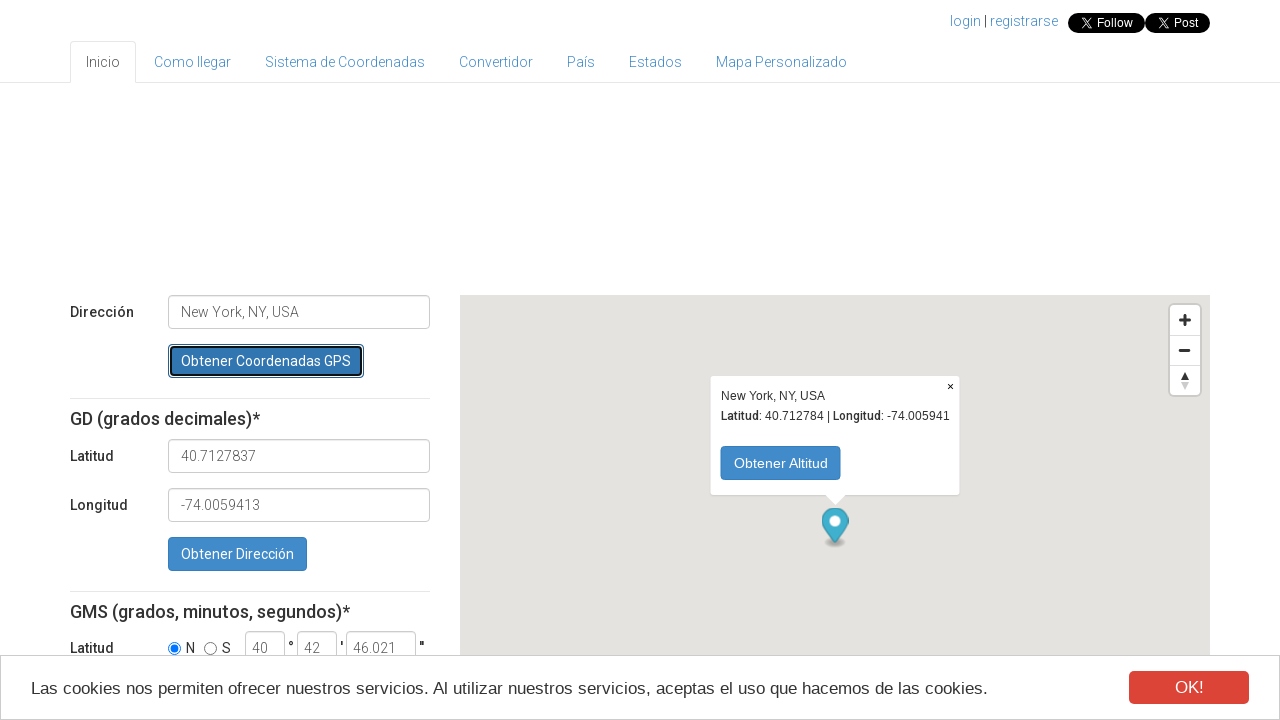

Latitude field populated with coordinate data
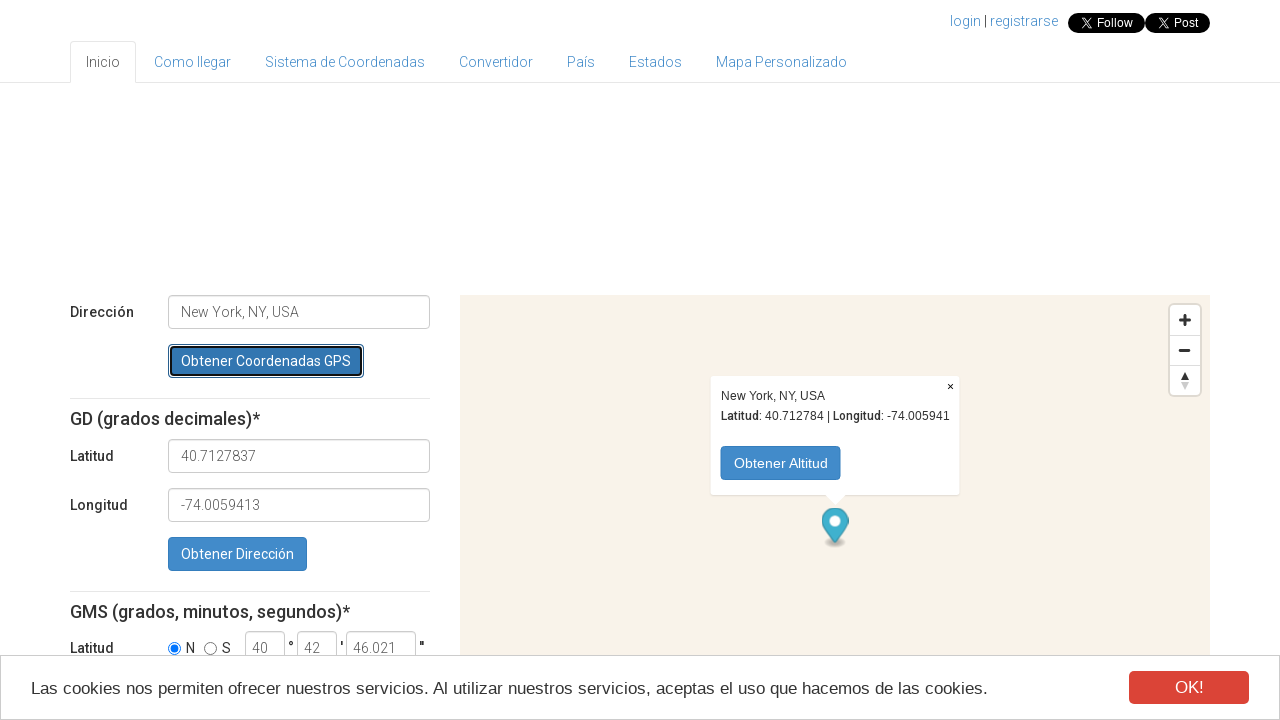

Longitude field is now visible and populated
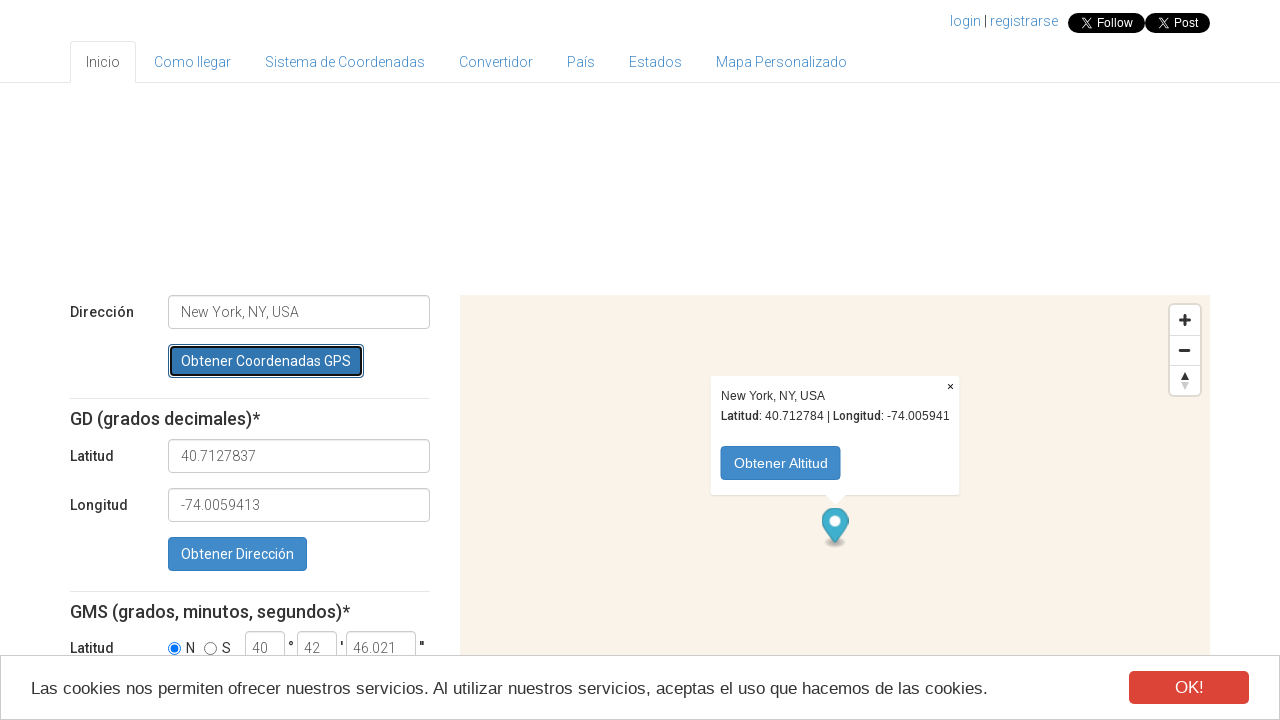

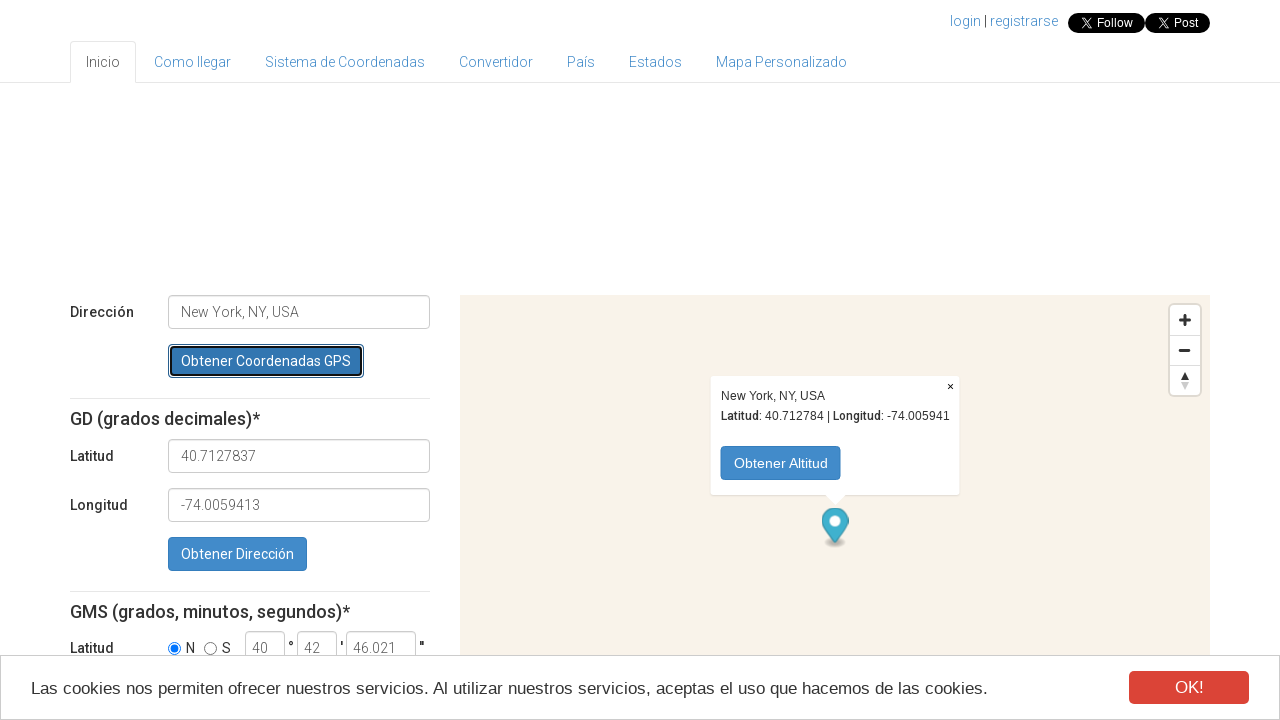